Tests element visibility toggling and dropdown selection on a practice automation page, including checking if an element is displayed, hiding it, and selecting dropdown options

Starting URL: https://rahulshettyacademy.com/AutomationPractice/

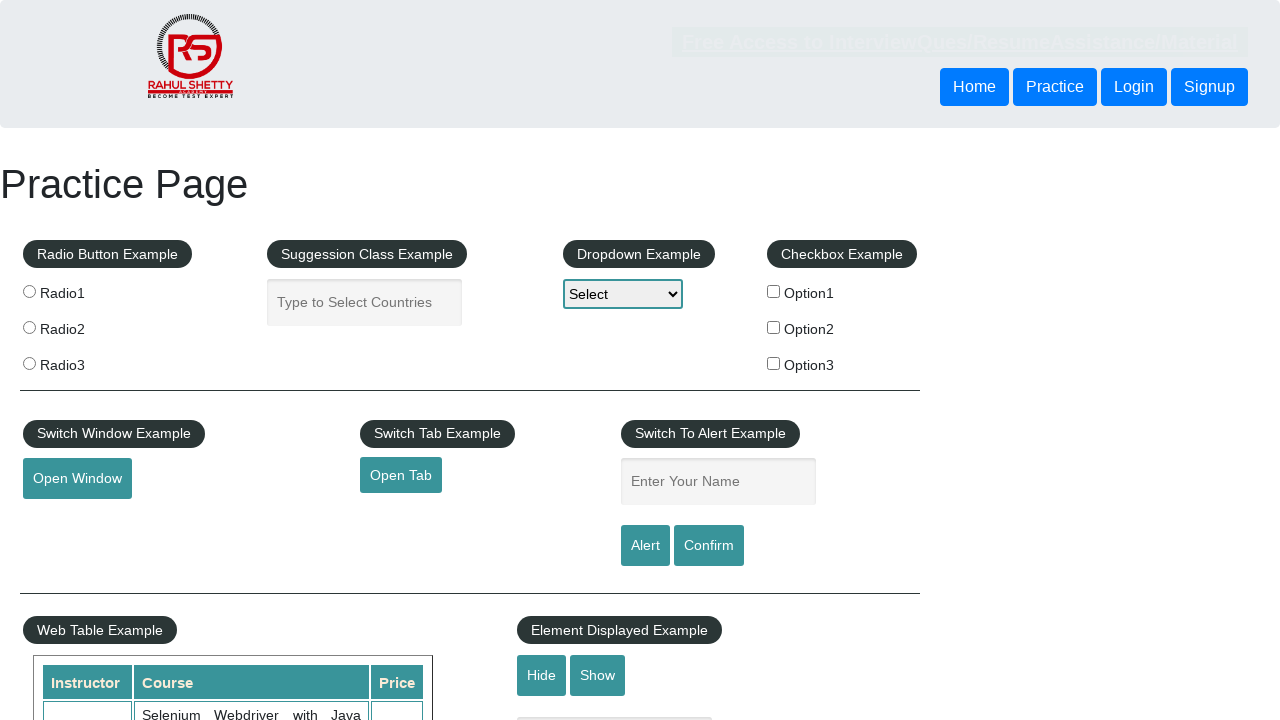

Navigated to automation practice page
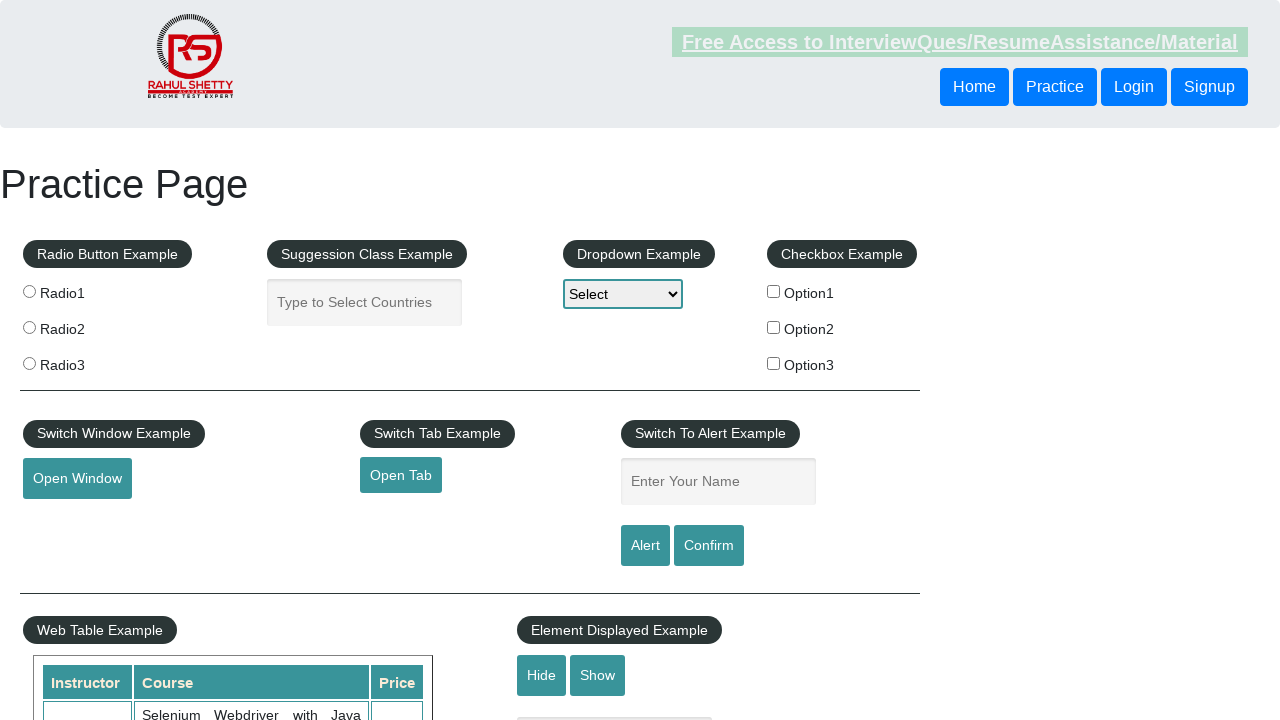

Located the show-hide text box element
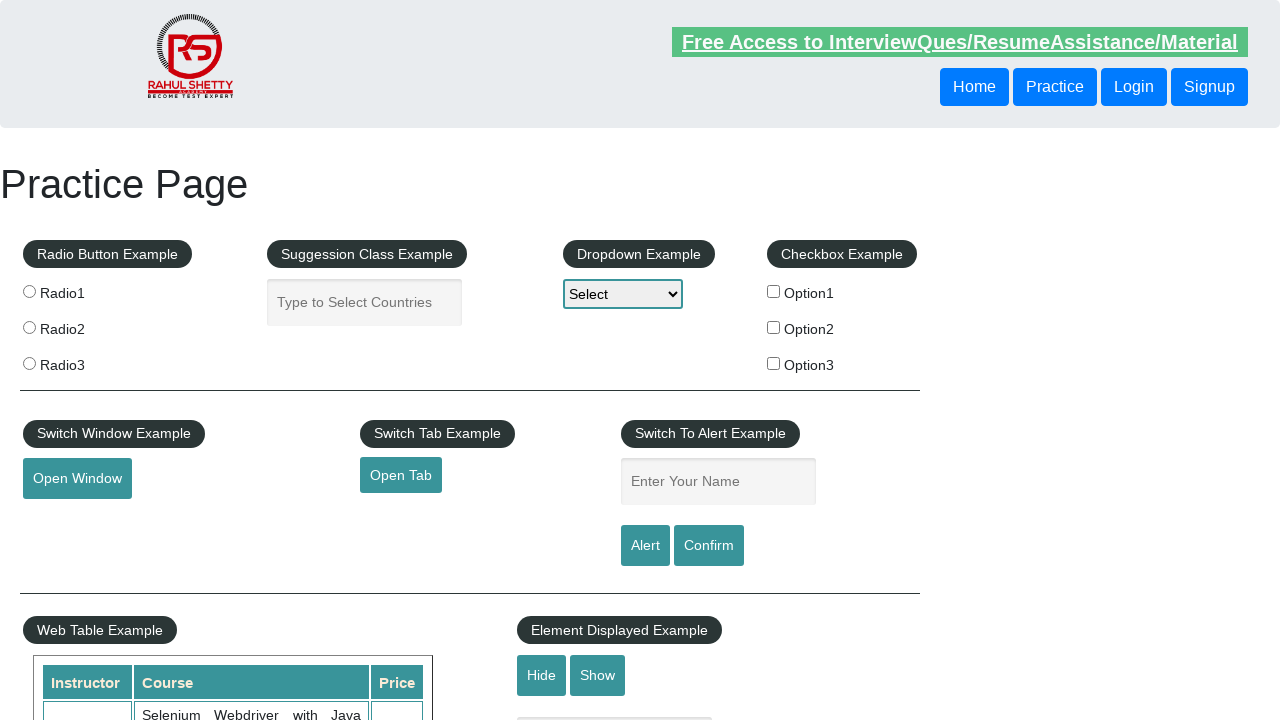

Checked initial visibility of text box: True
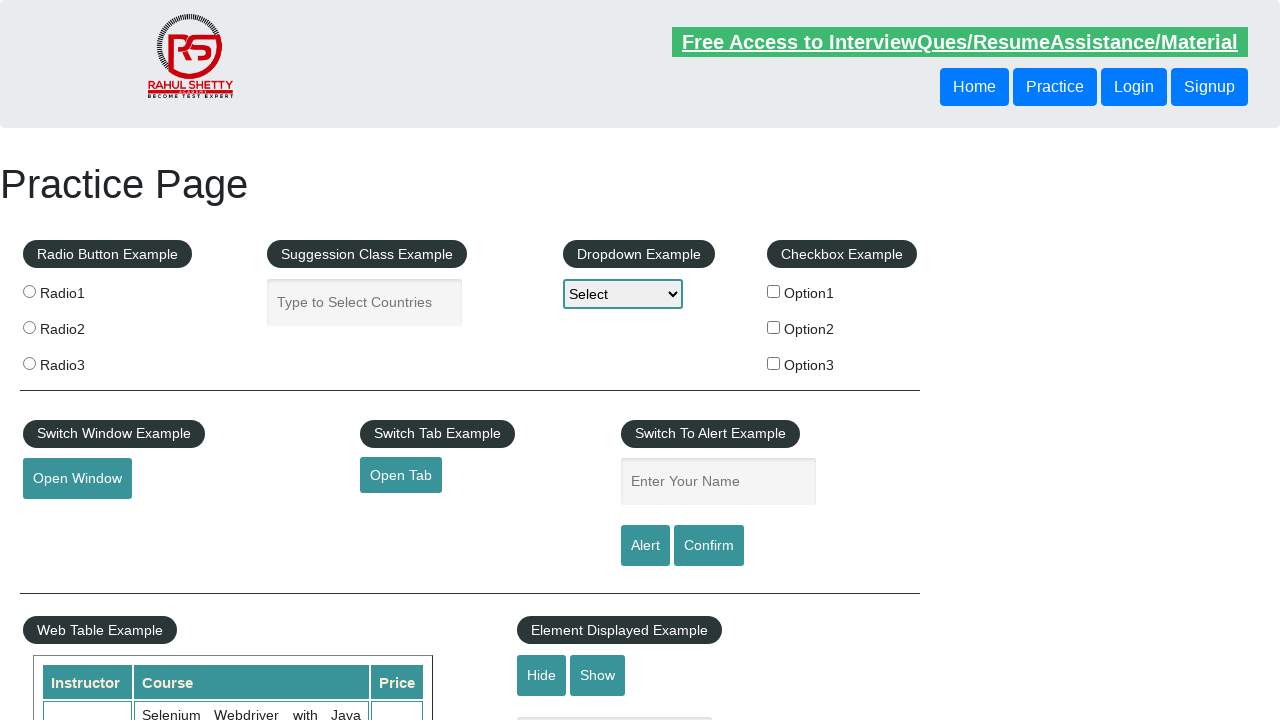

Clicked hide button to hide the text box at (542, 675) on #hide-textbox
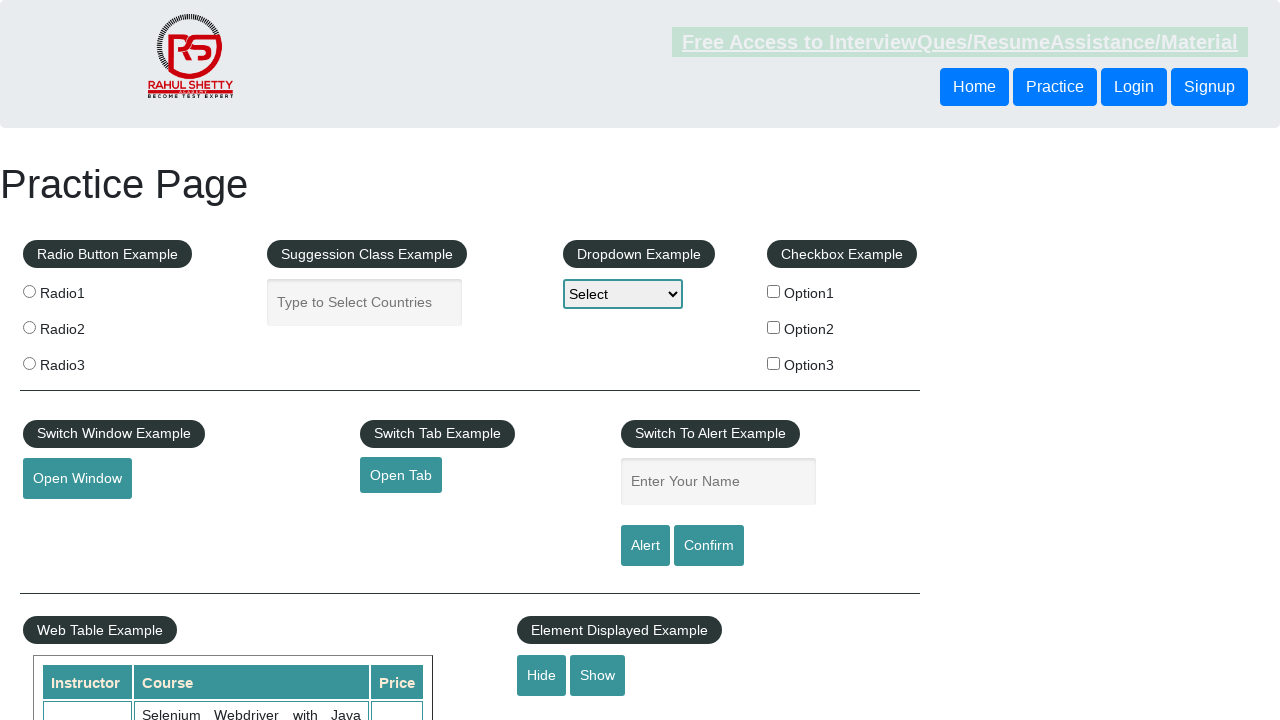

Checked visibility after hide action: False
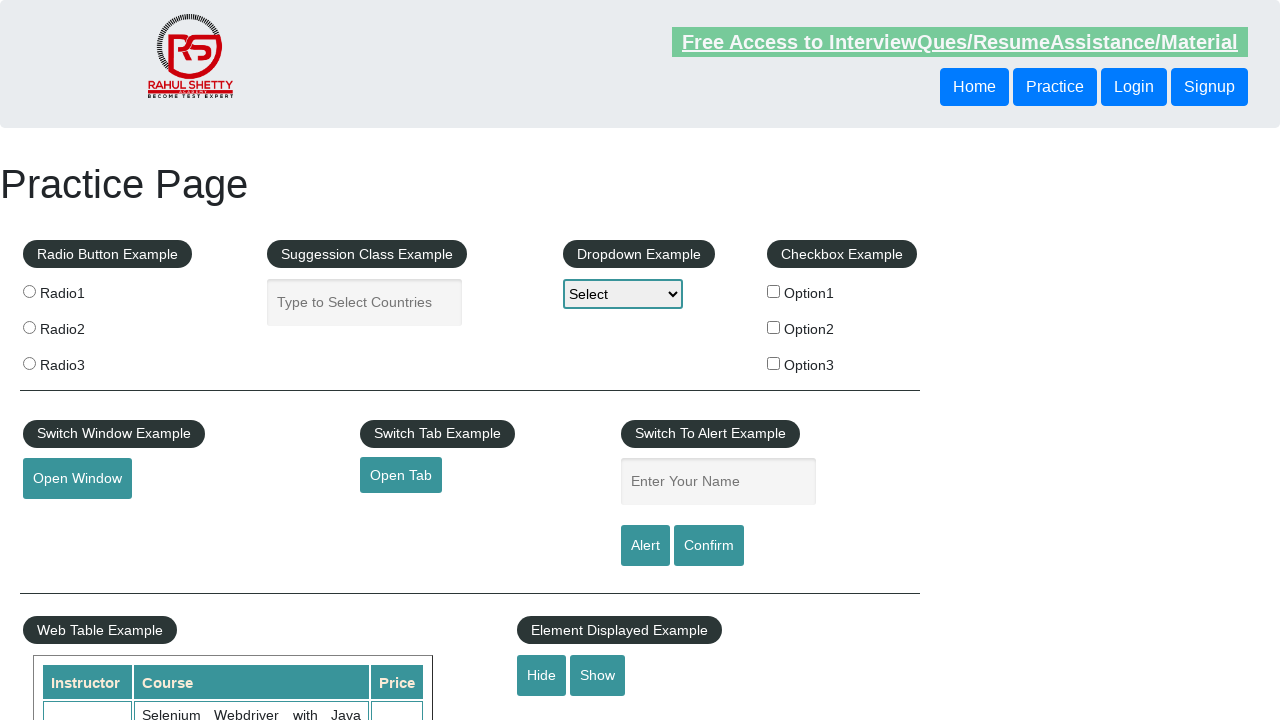

Selected Option3 from the dropdown menu on #dropdown-class-example
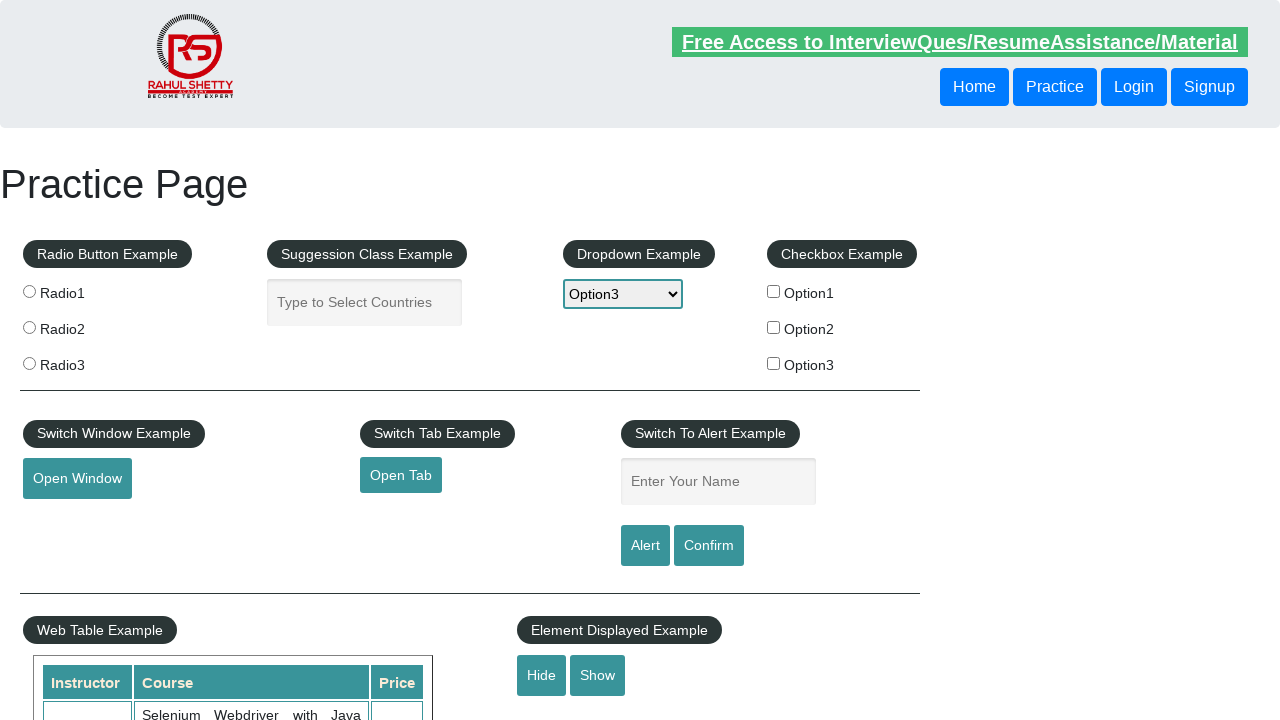

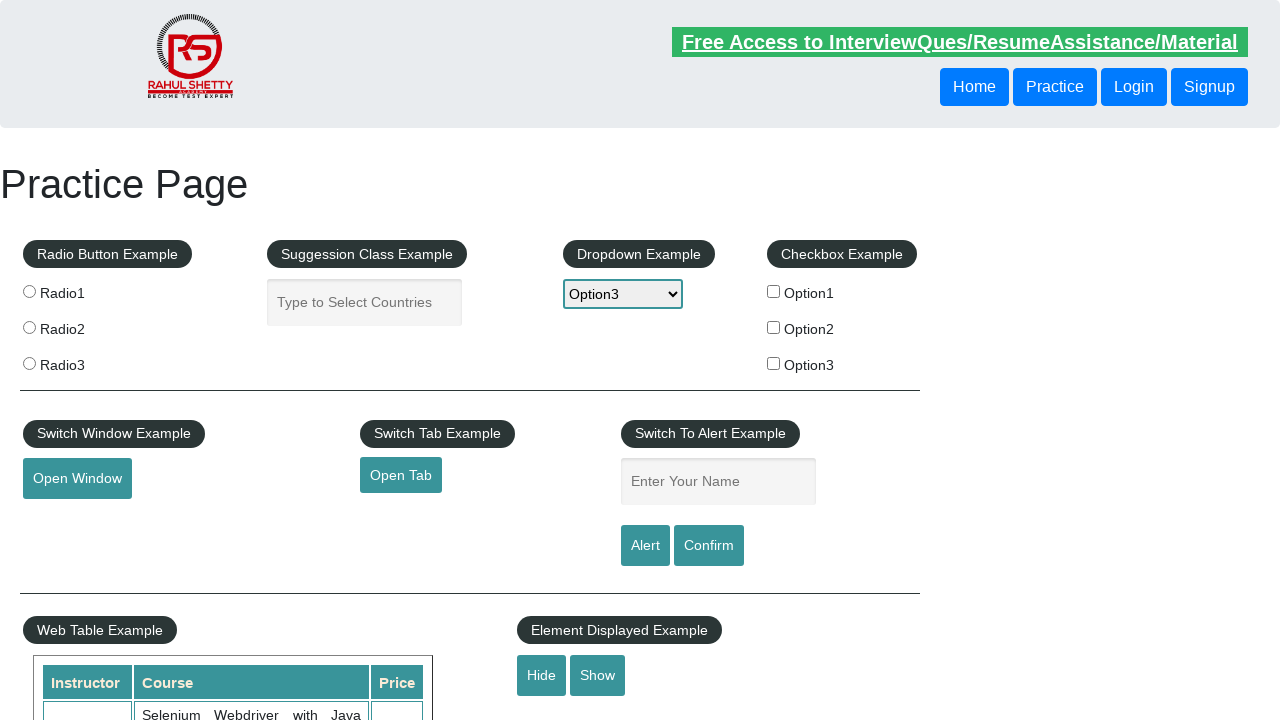